Navigates to a practice page, locates links in the footer section's first column, opens each link in a new tab using keyboard shortcuts, then switches through all opened tabs to verify pages loaded correctly.

Starting URL: http://qaclickacademy.com/practice.php

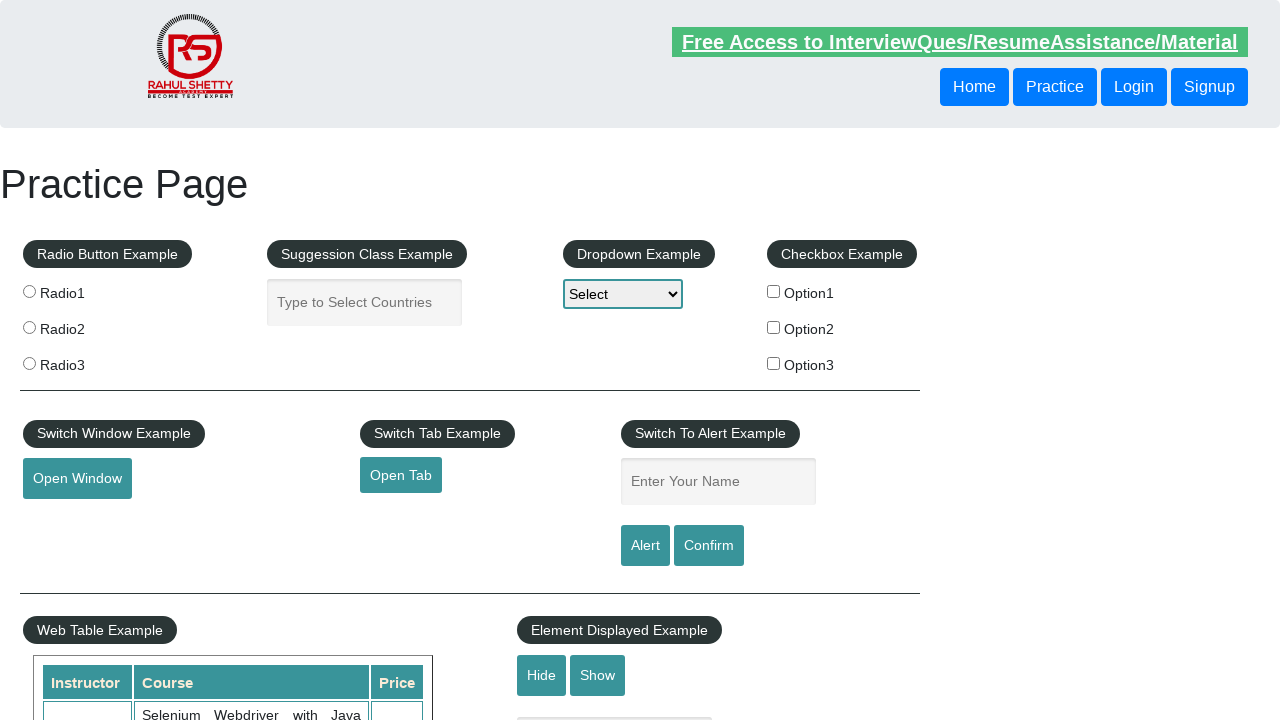

Footer section (#gf-BIG) loaded
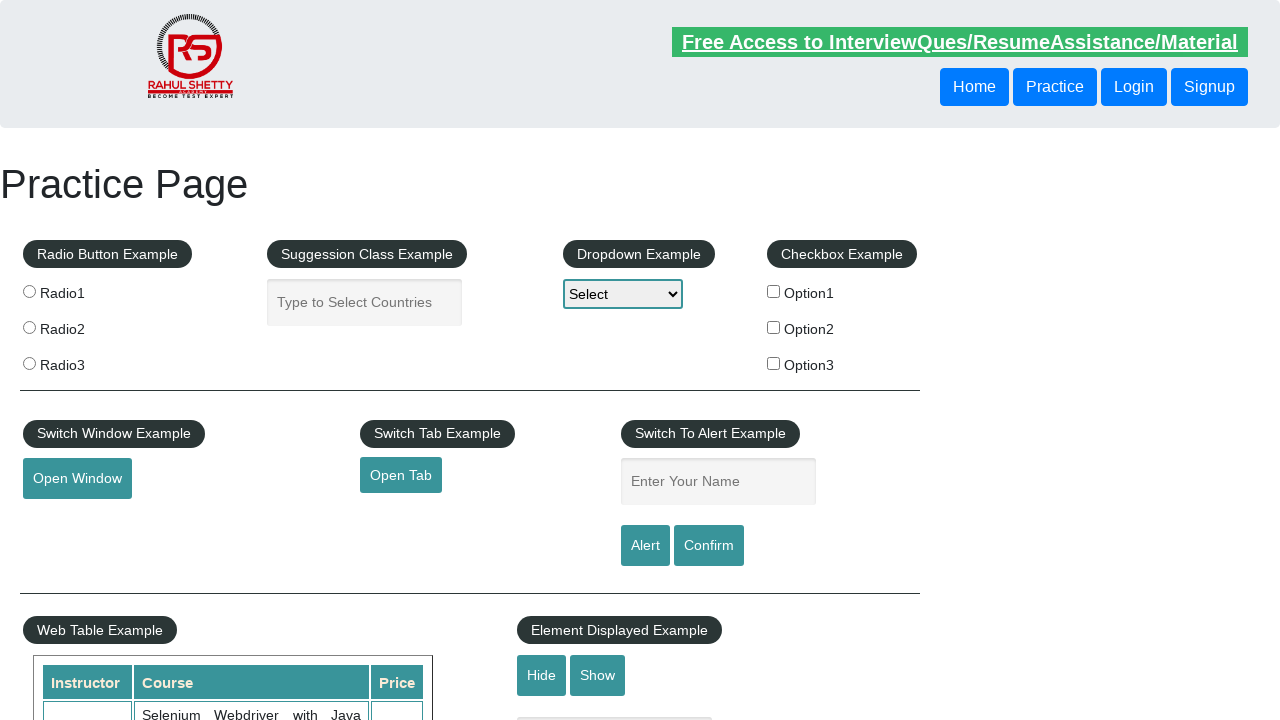

First column of footer section loaded
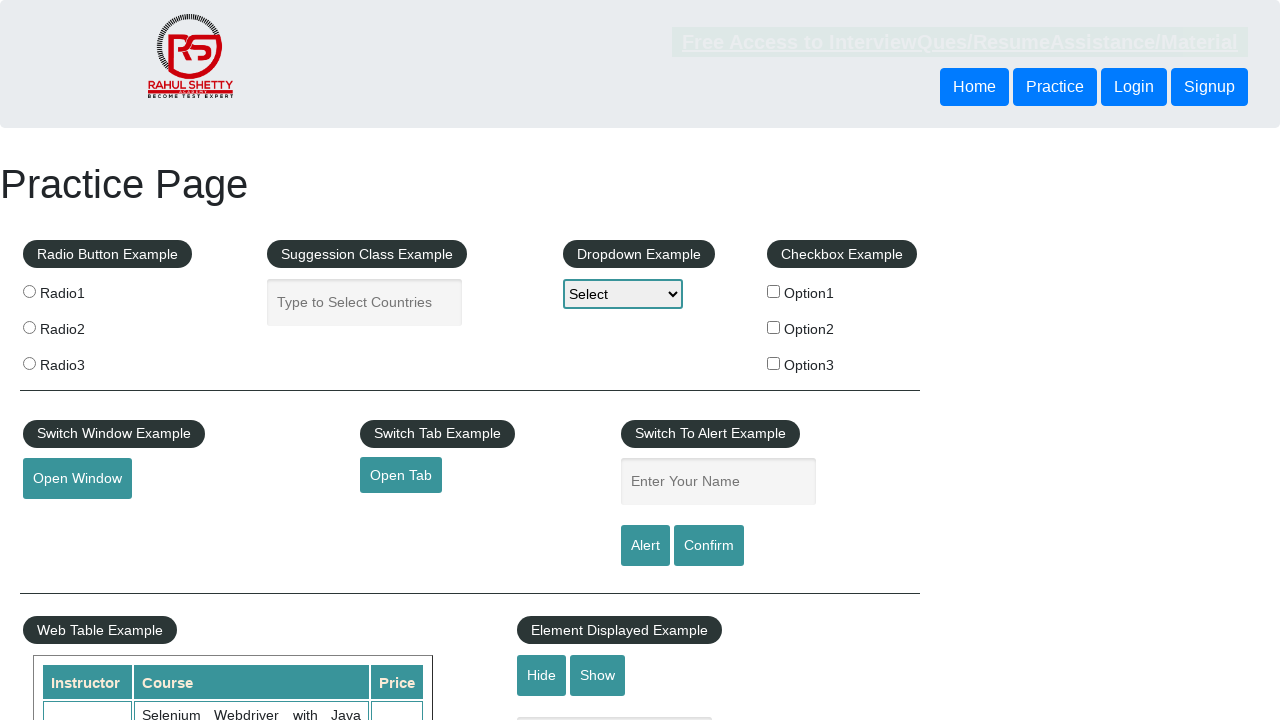

Located 5 links in footer first column
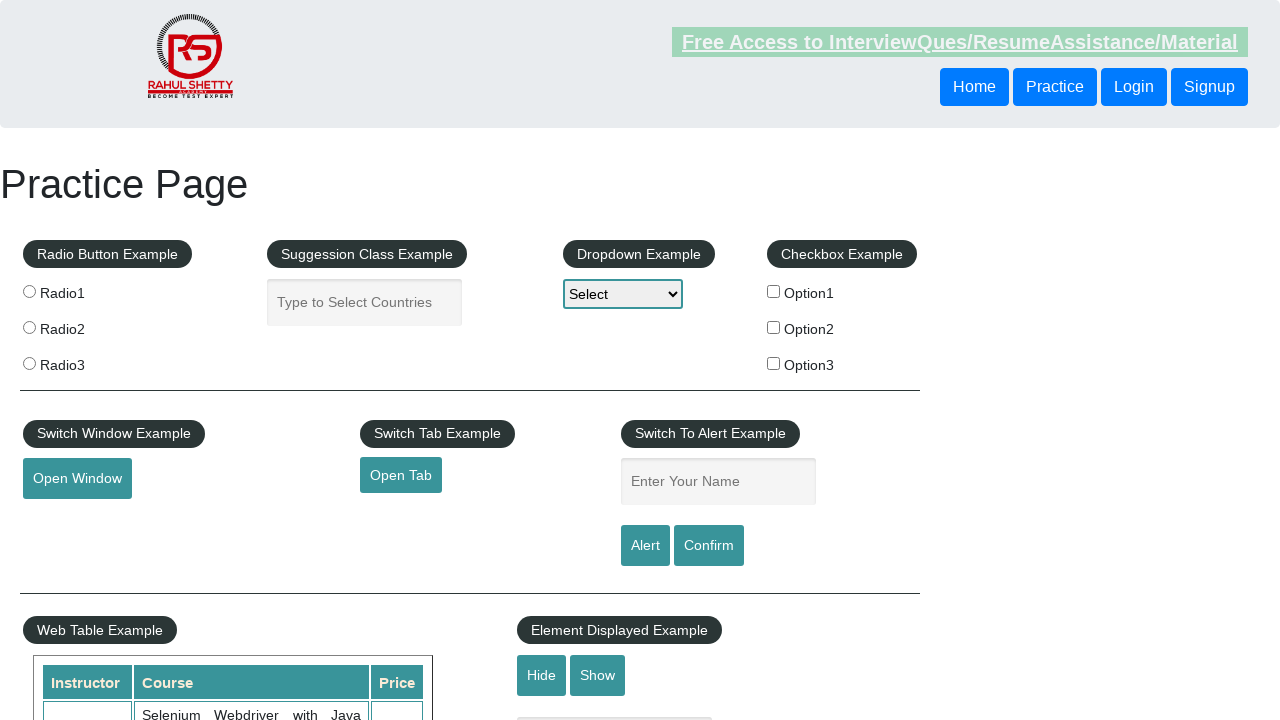

Opened link 1 in new tab using Ctrl+Click at (68, 520) on #gf-BIG table tbody tr td:first-child ul a >> nth=1
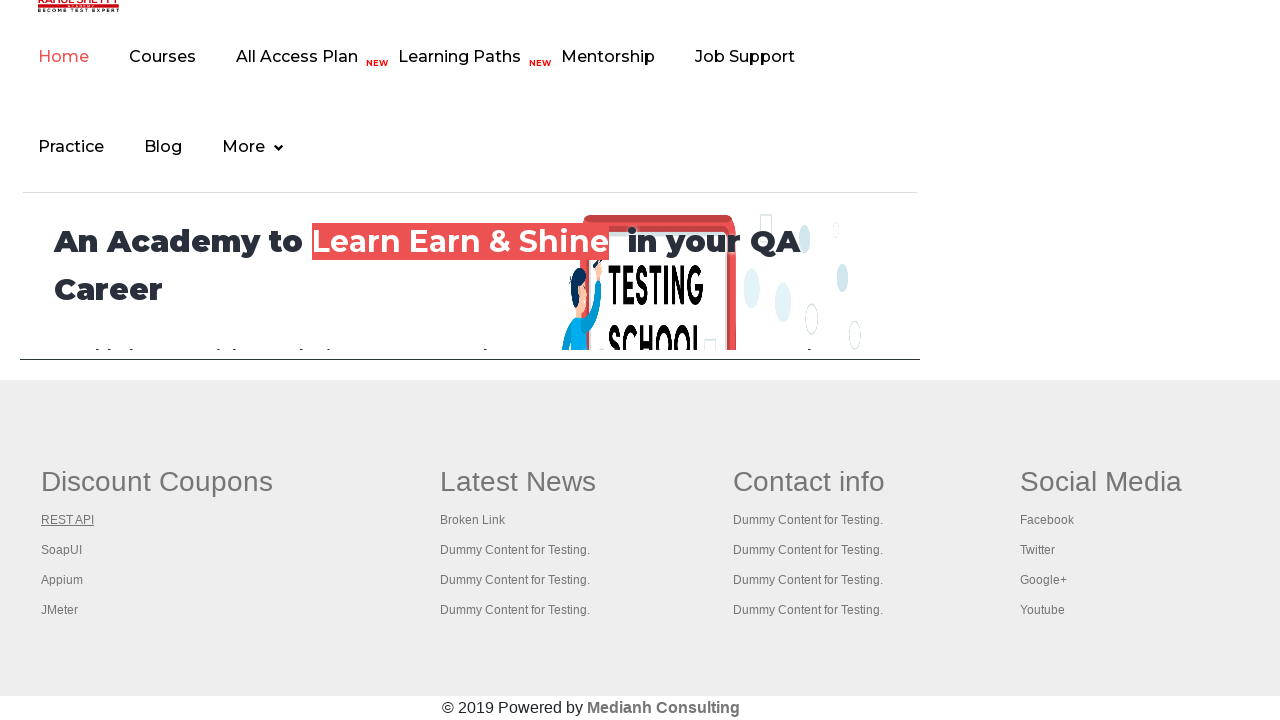

Waited 2 seconds for new tab to initialize
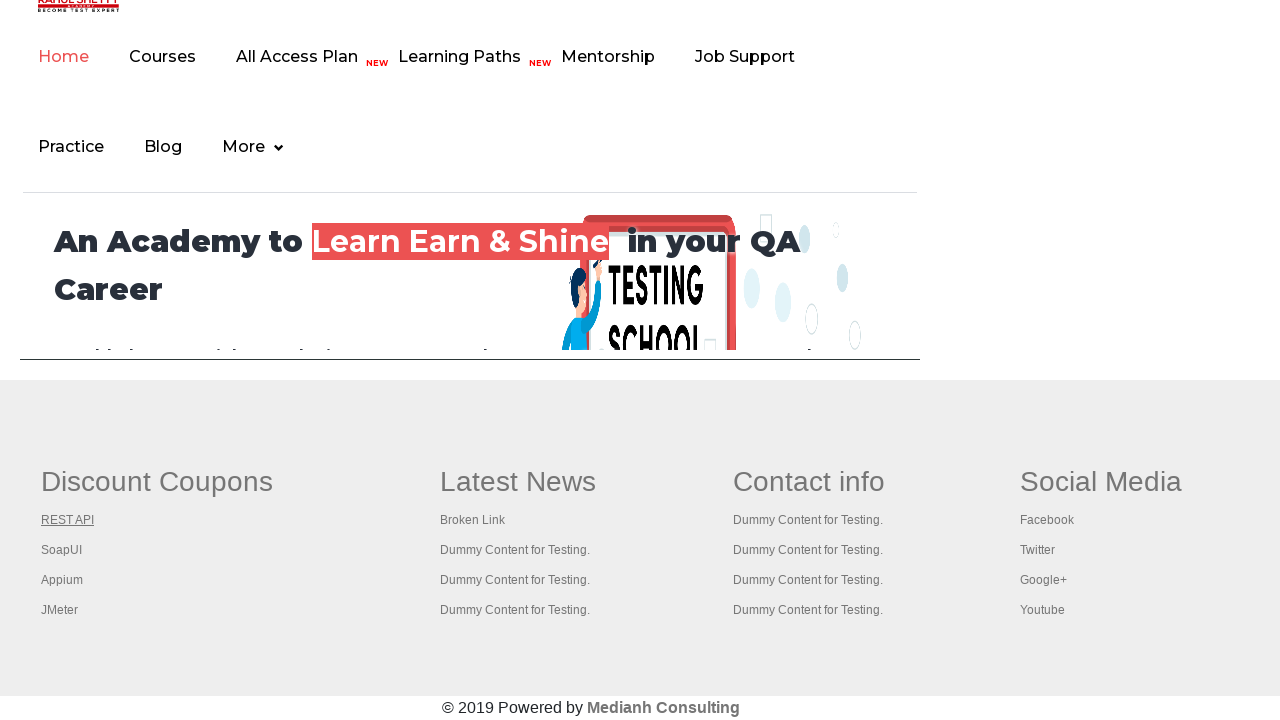

Opened link 2 in new tab using Ctrl+Click at (62, 550) on #gf-BIG table tbody tr td:first-child ul a >> nth=2
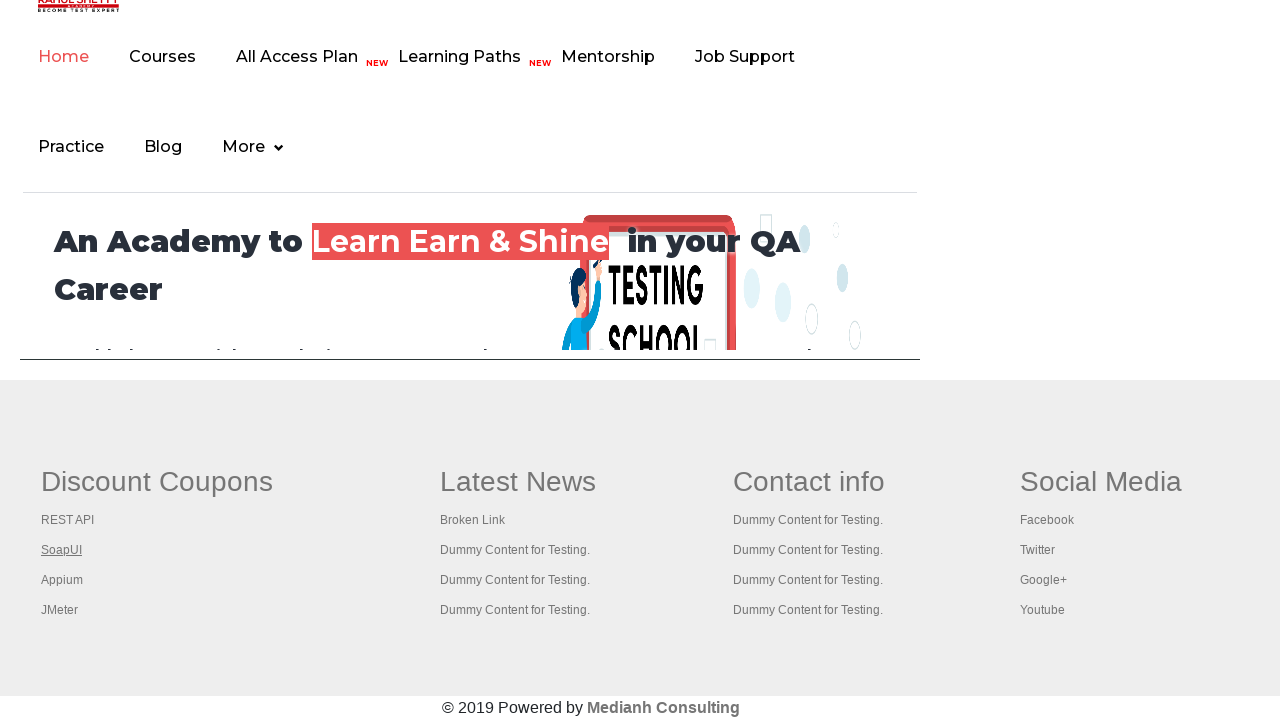

Waited 2 seconds for new tab to initialize
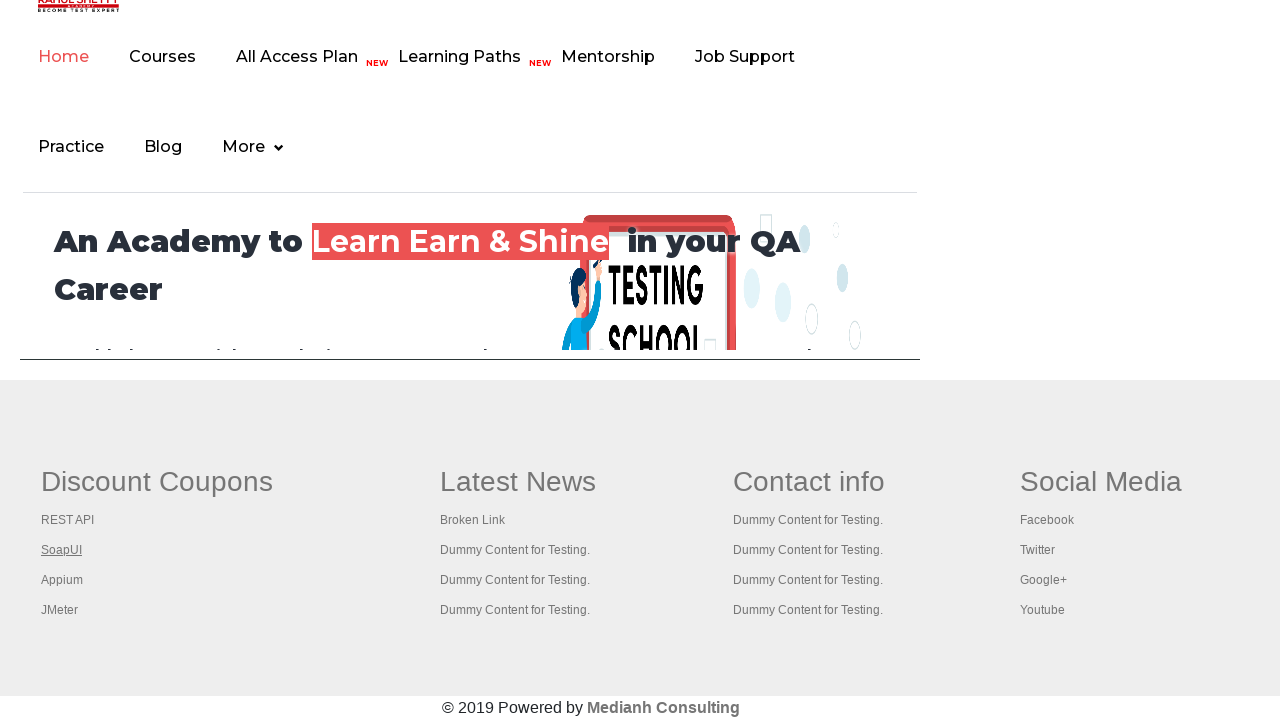

Opened link 3 in new tab using Ctrl+Click at (62, 580) on #gf-BIG table tbody tr td:first-child ul a >> nth=3
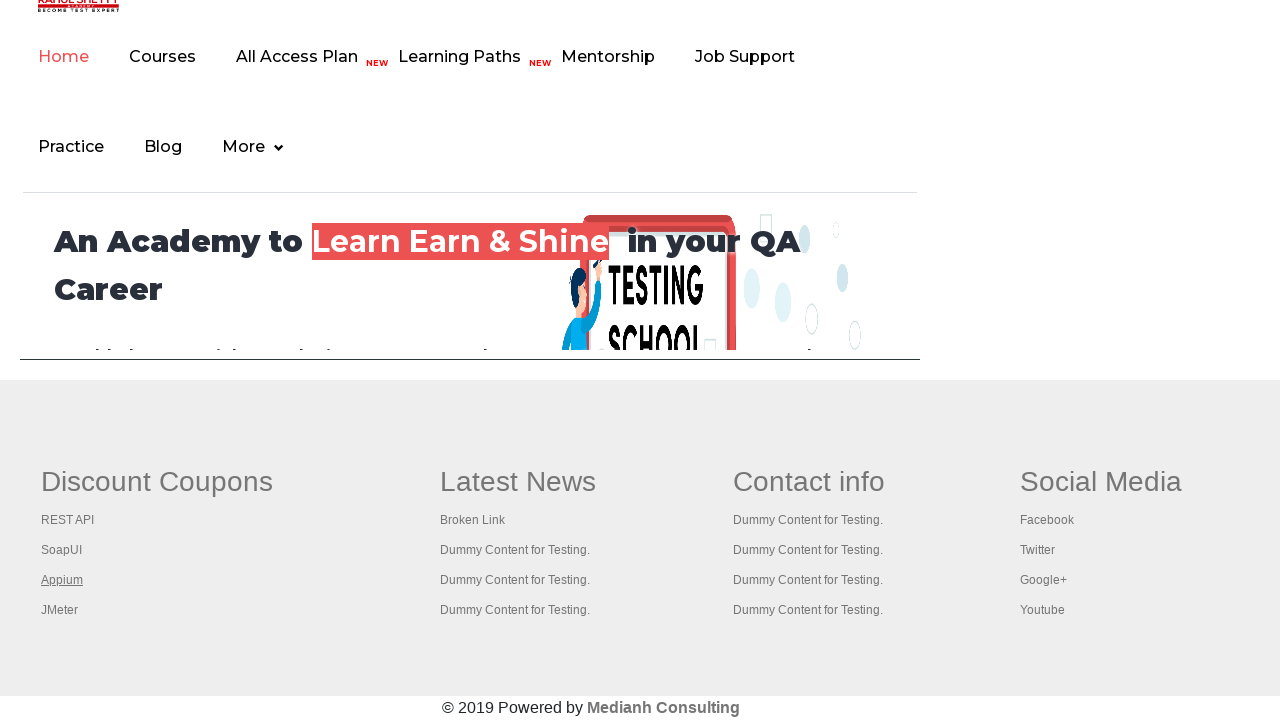

Waited 2 seconds for new tab to initialize
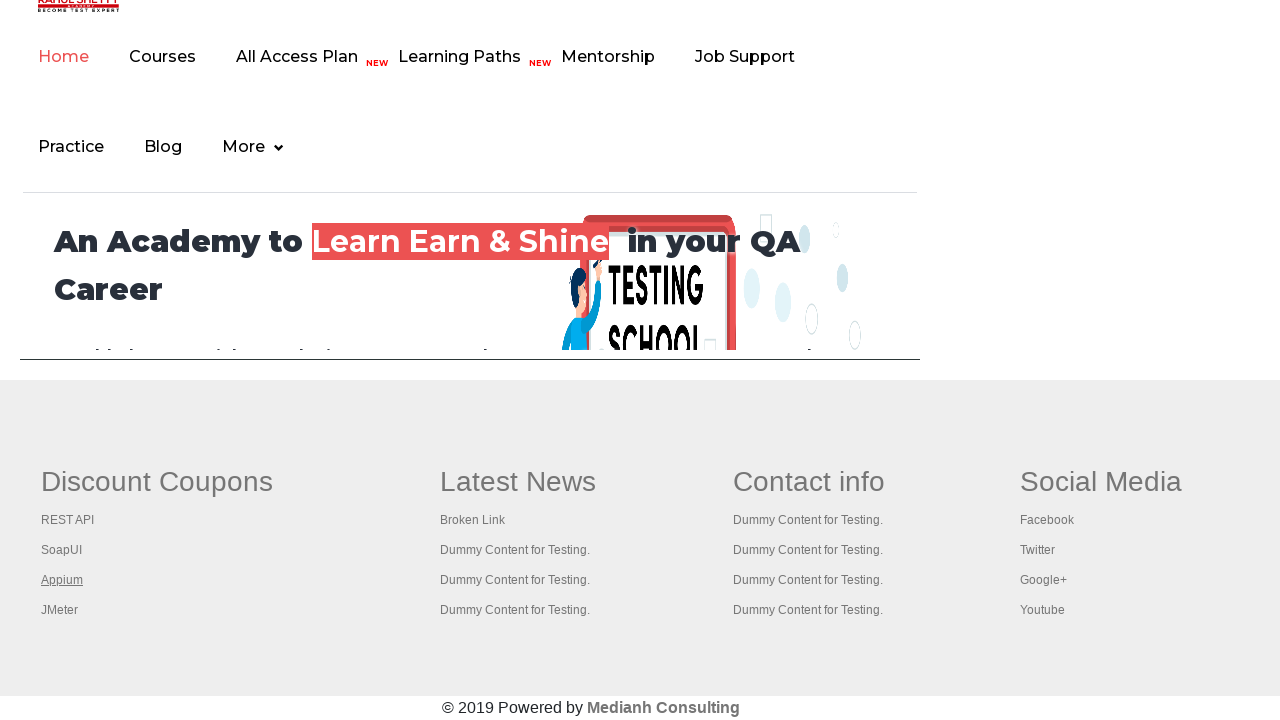

Opened link 4 in new tab using Ctrl+Click at (60, 610) on #gf-BIG table tbody tr td:first-child ul a >> nth=4
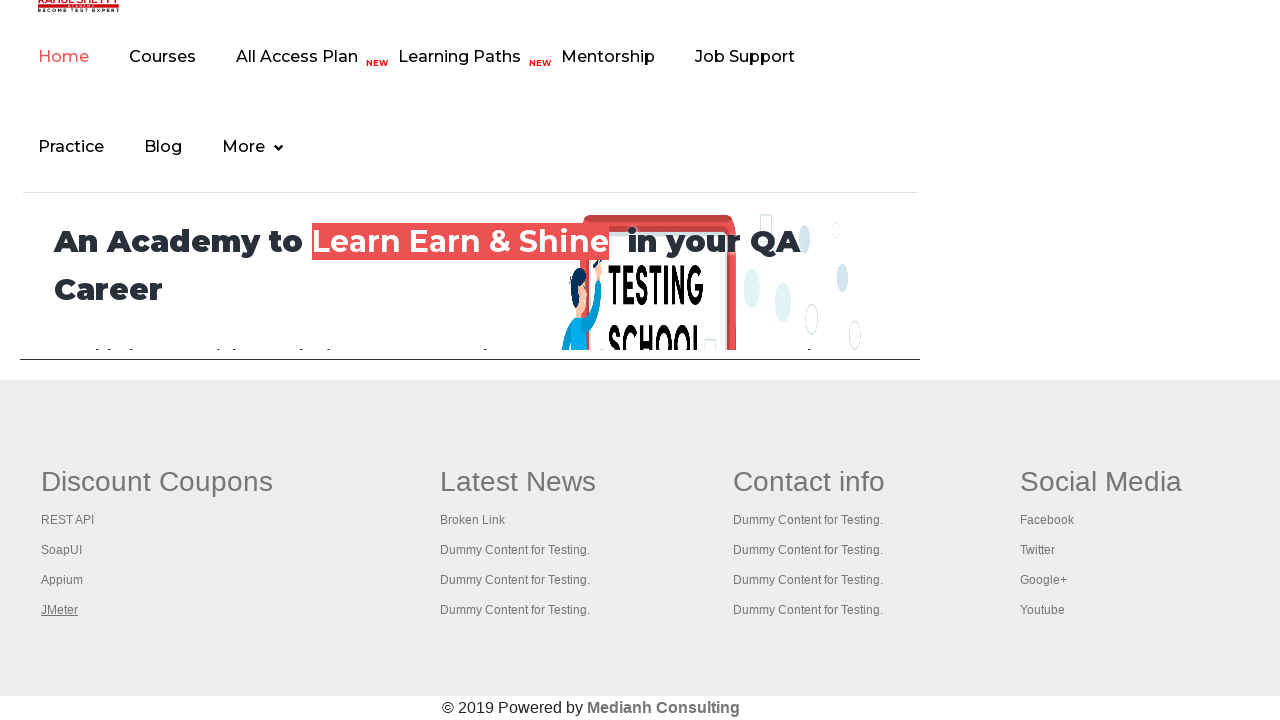

Waited 2 seconds for new tab to initialize
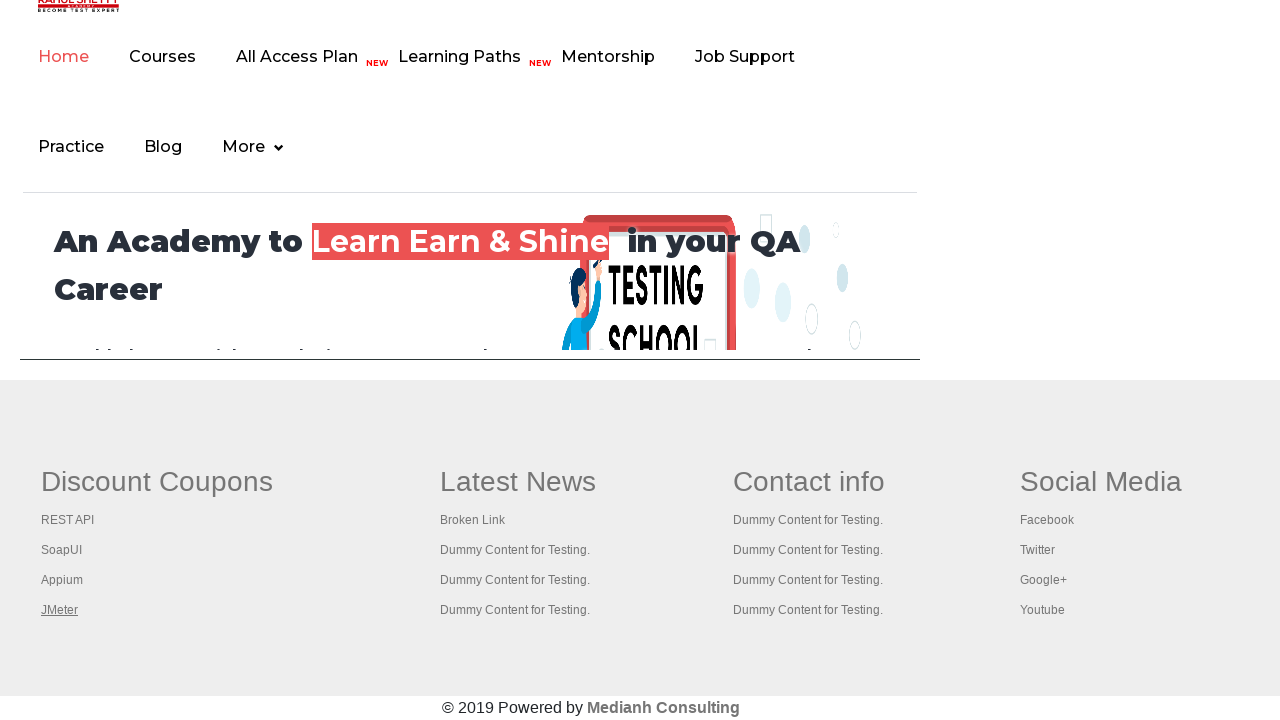

Retrieved all 5 open tabs/pages
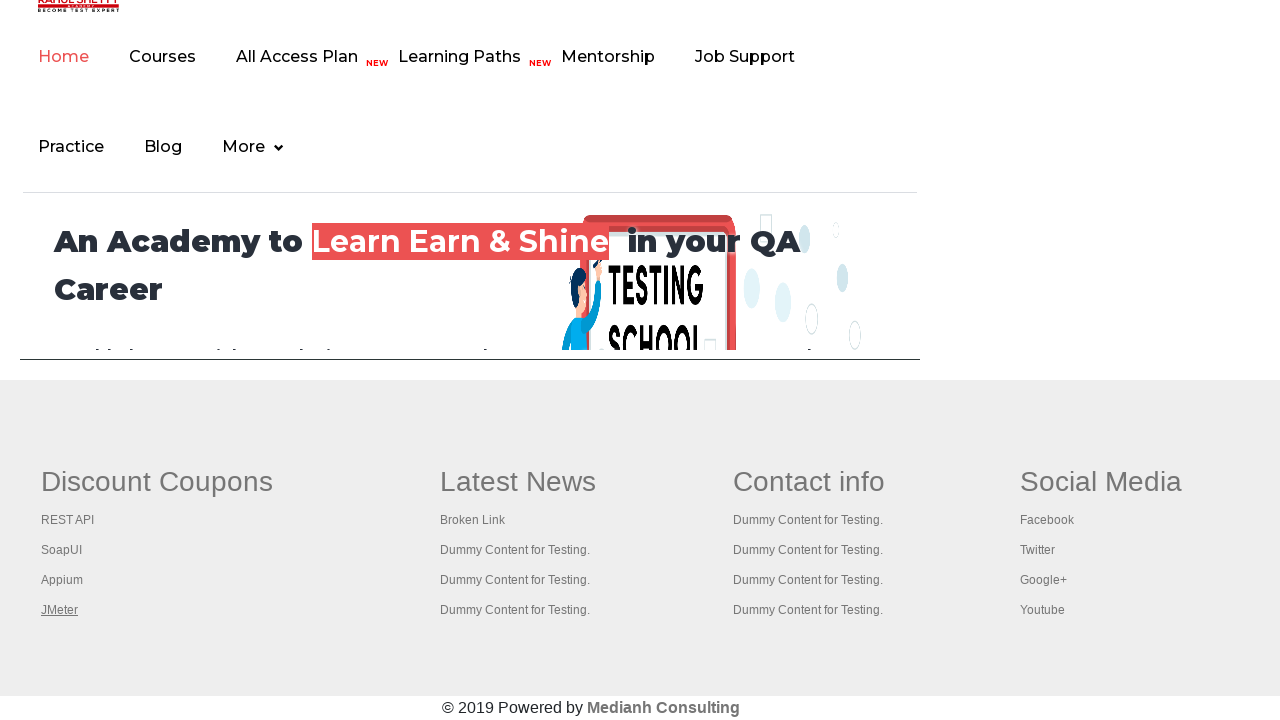

Switched to a new tab to verify page loaded
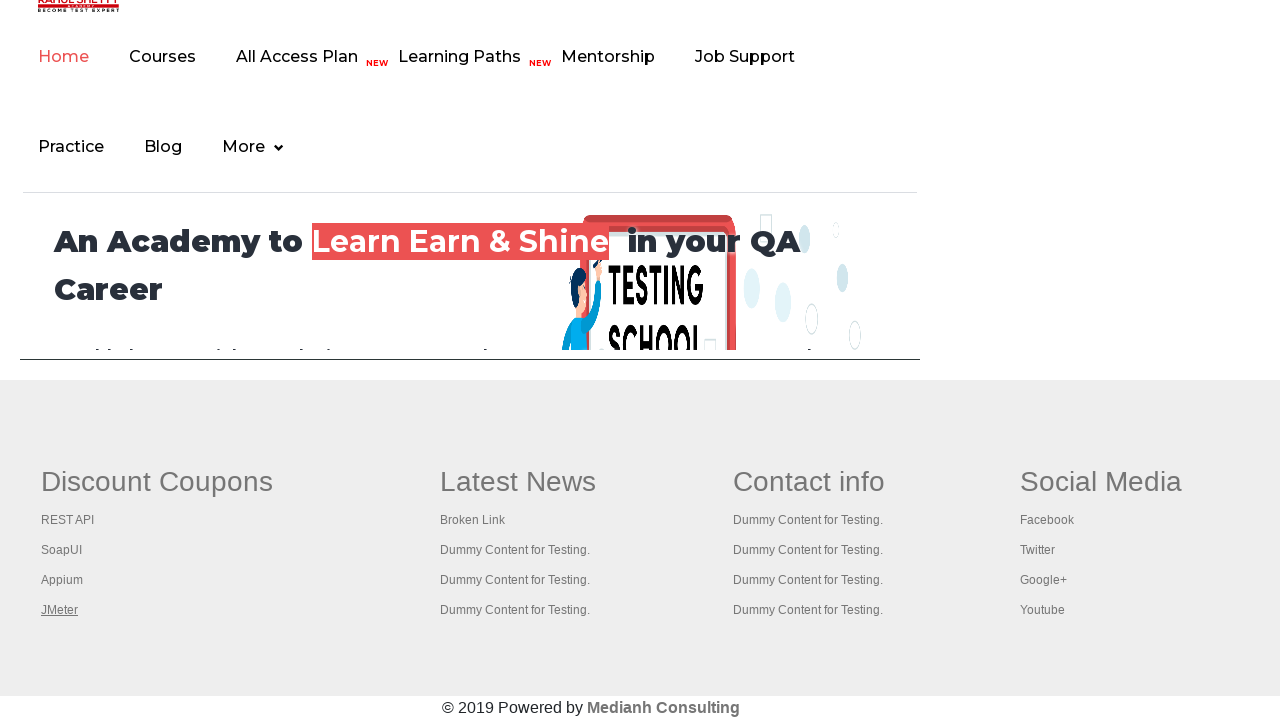

Verified page loaded with domcontentloaded state
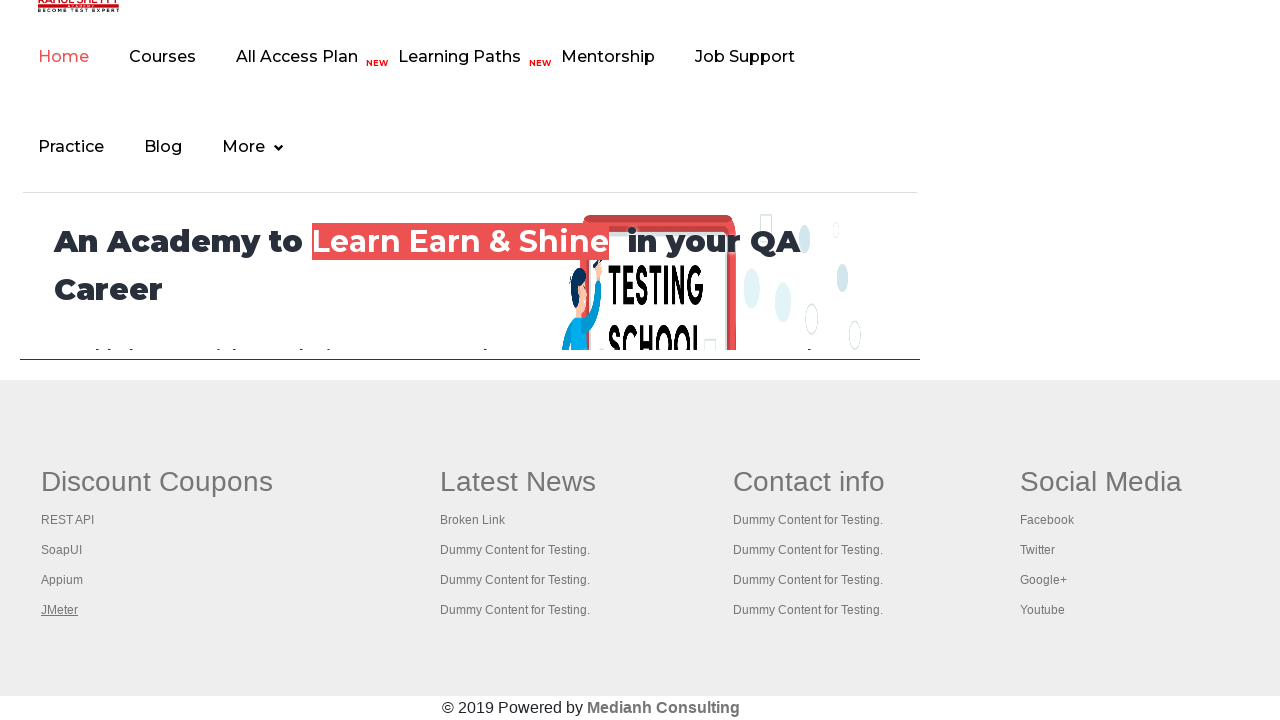

Switched to a new tab to verify page loaded
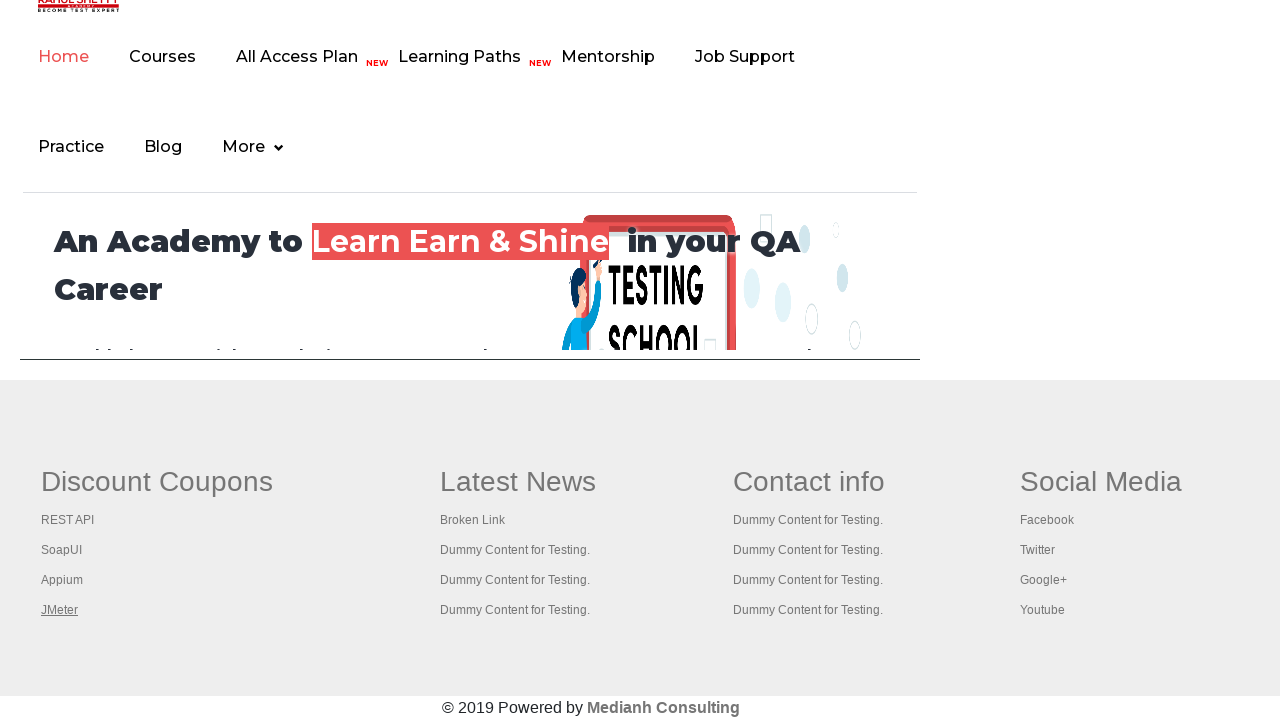

Verified page loaded with domcontentloaded state
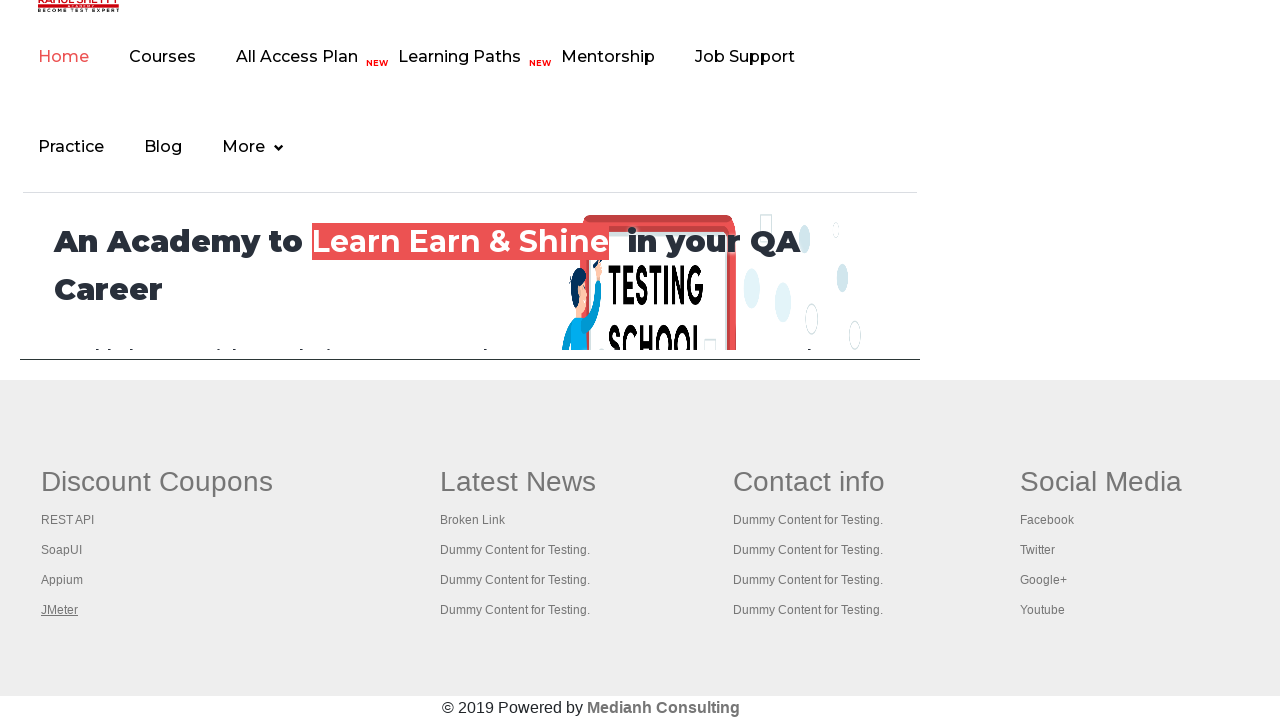

Switched to a new tab to verify page loaded
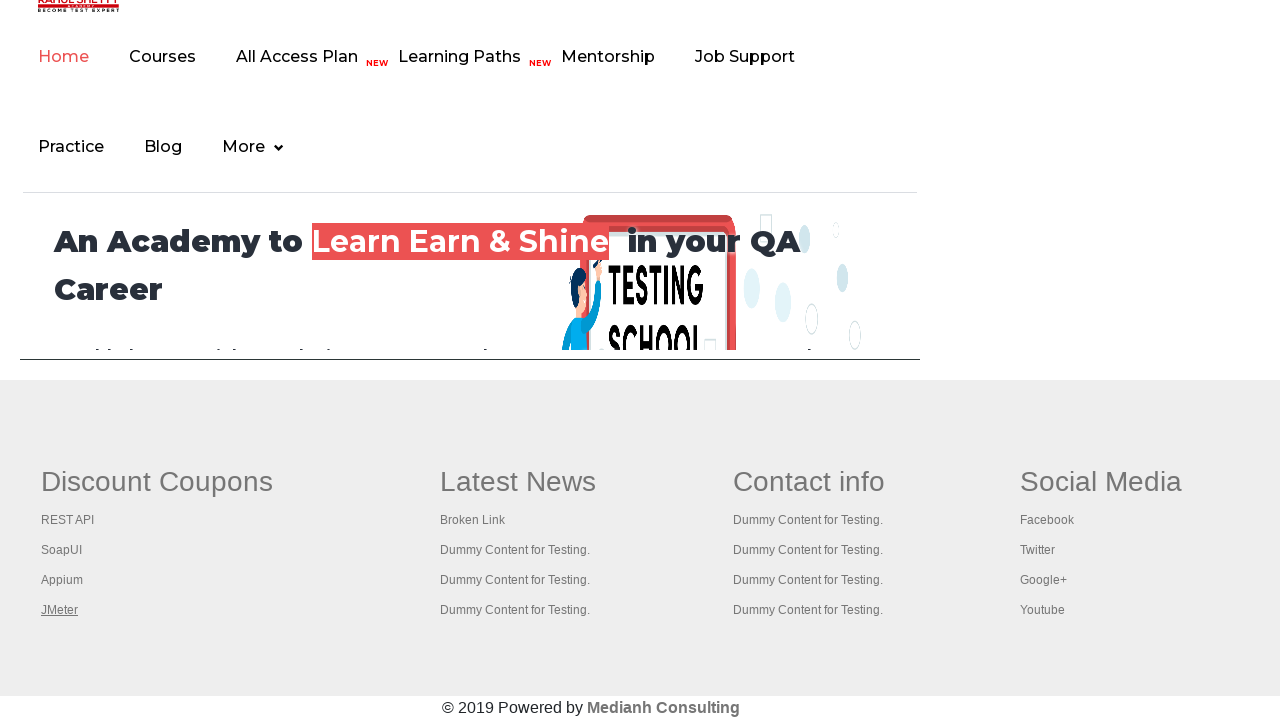

Verified page loaded with domcontentloaded state
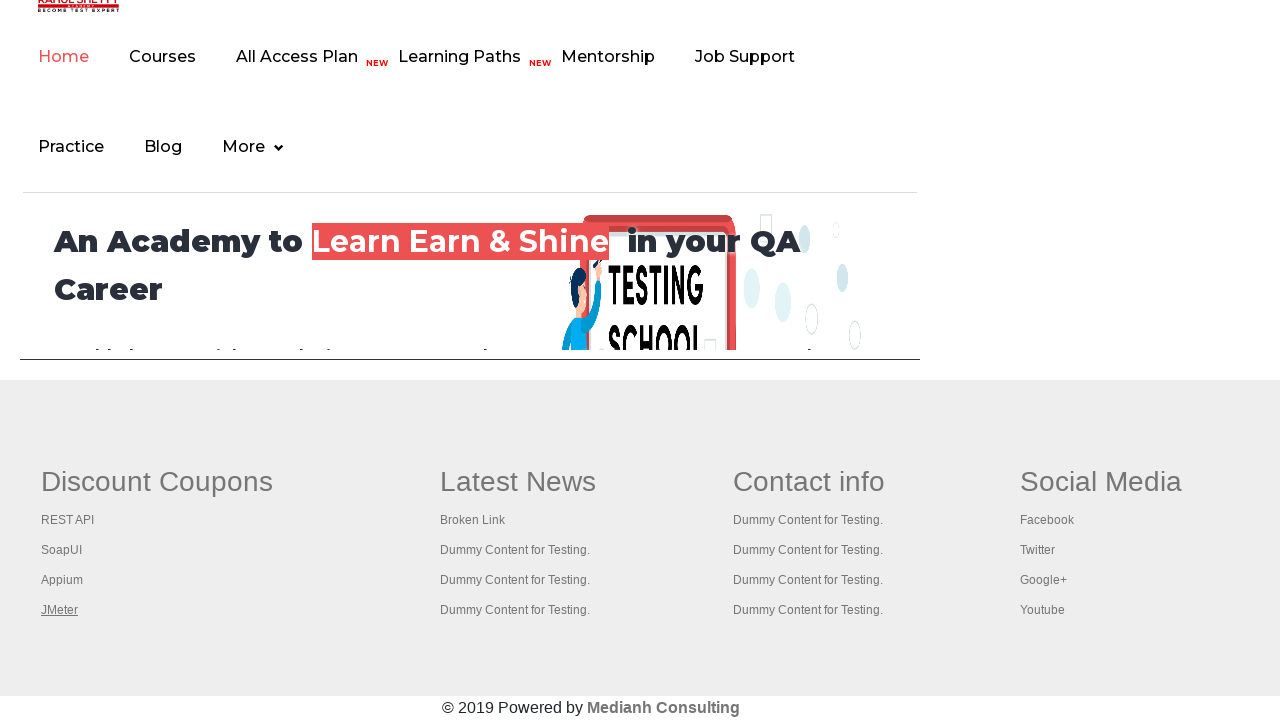

Switched to a new tab to verify page loaded
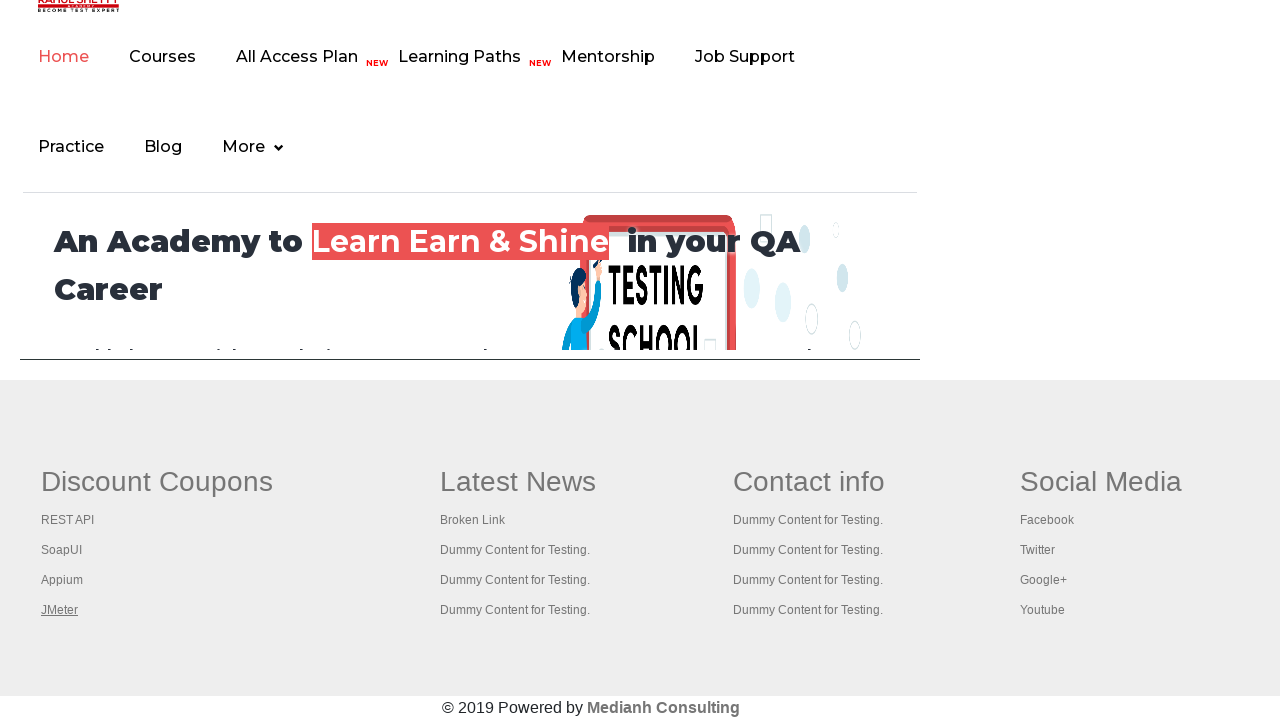

Verified page loaded with domcontentloaded state
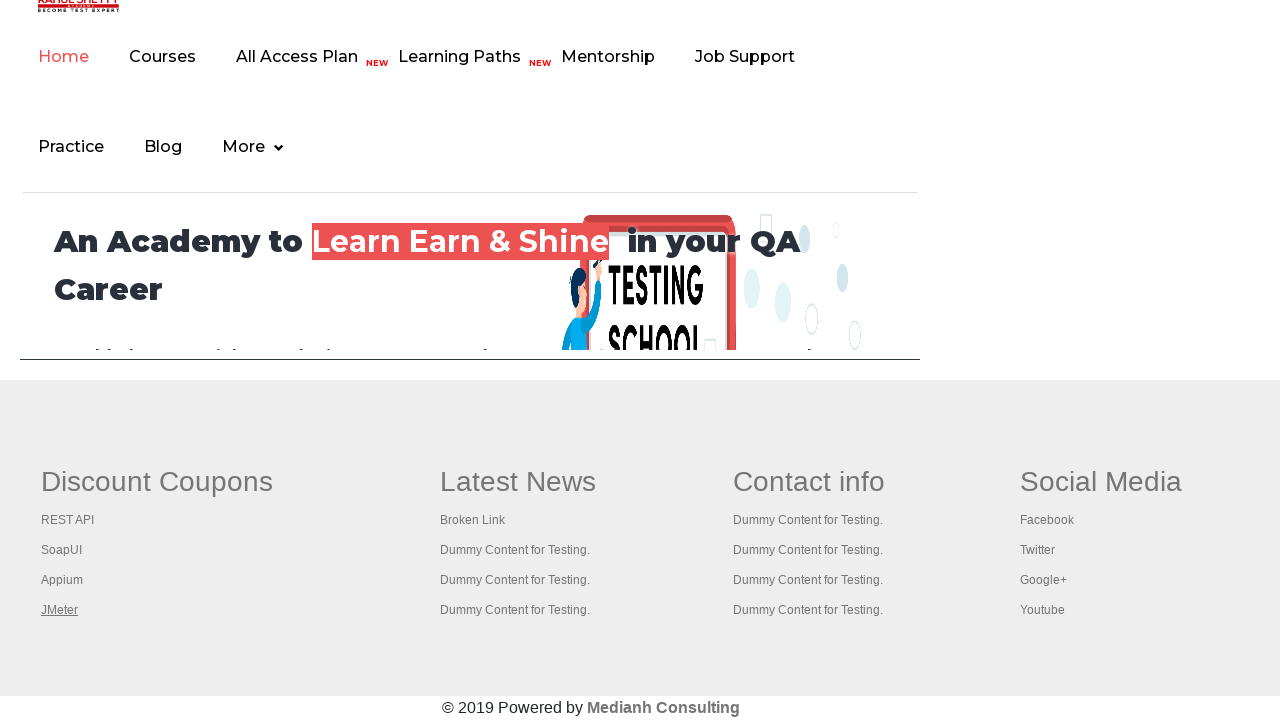

Switched to a new tab to verify page loaded
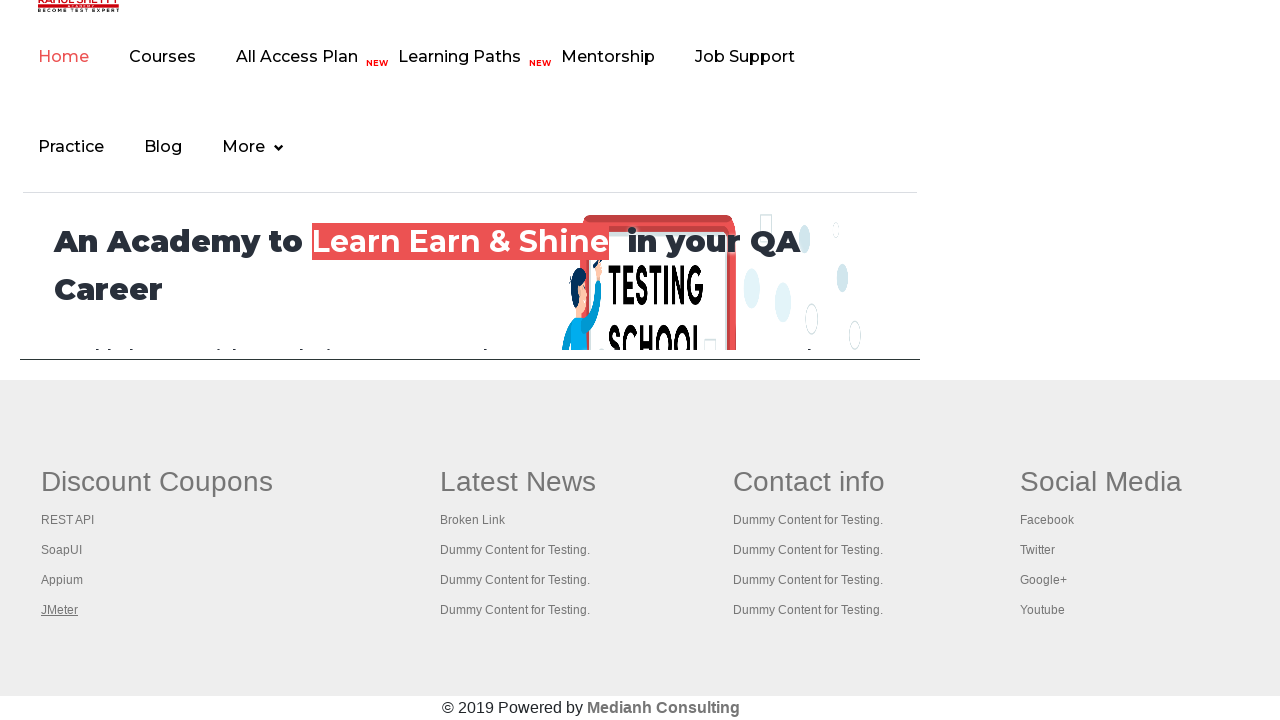

Verified page loaded with domcontentloaded state
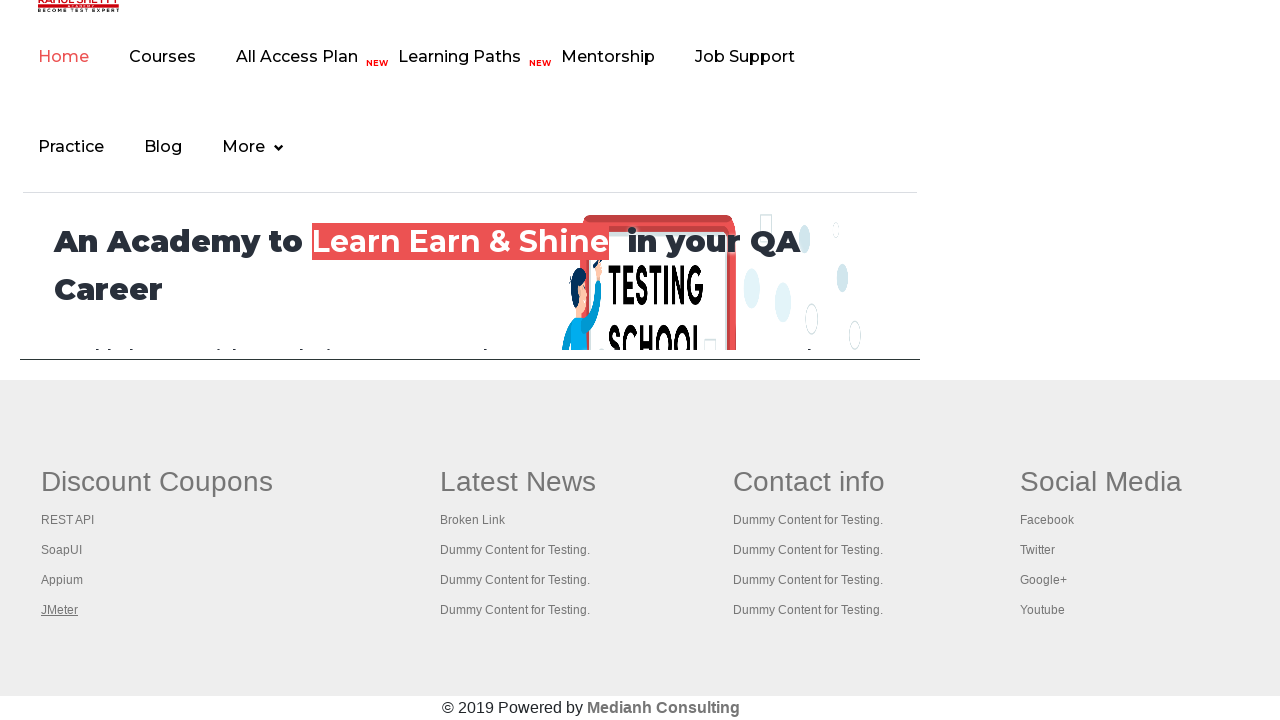

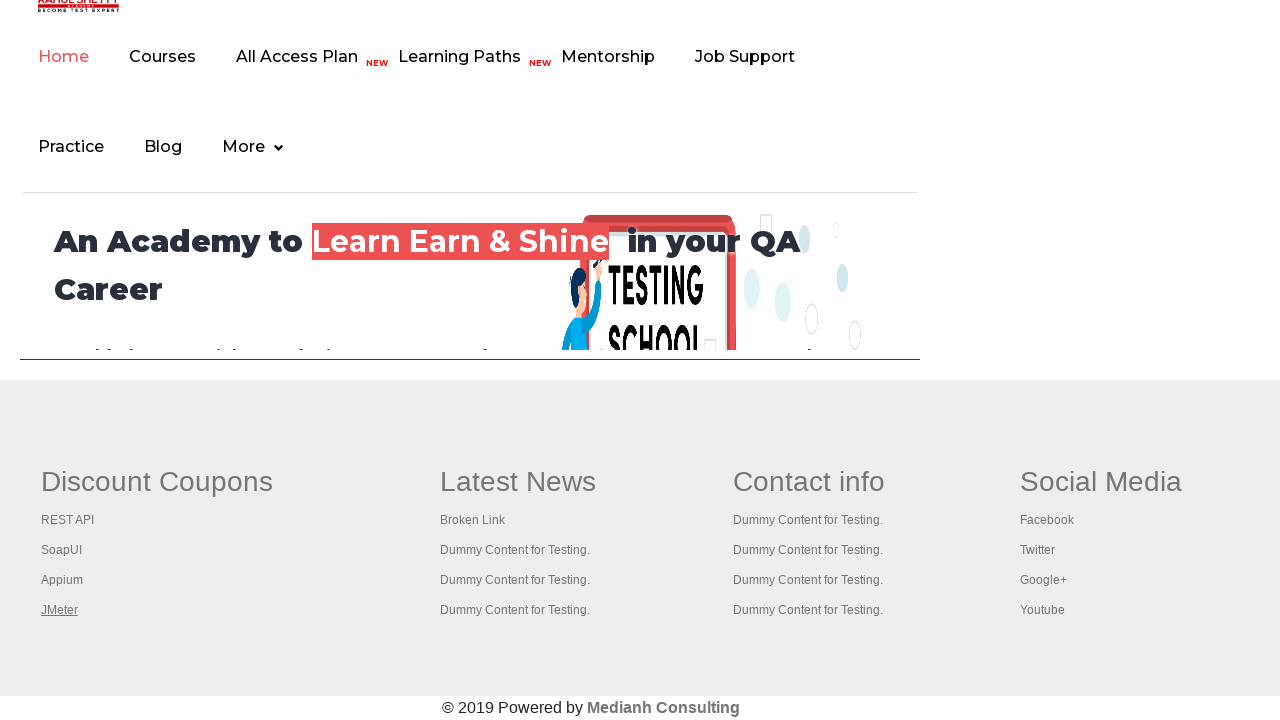